Tests adding the first product to cart by logging in, clicking add to cart button, and verifying the cart badge shows 1

Starting URL: https://www.saucedemo.com

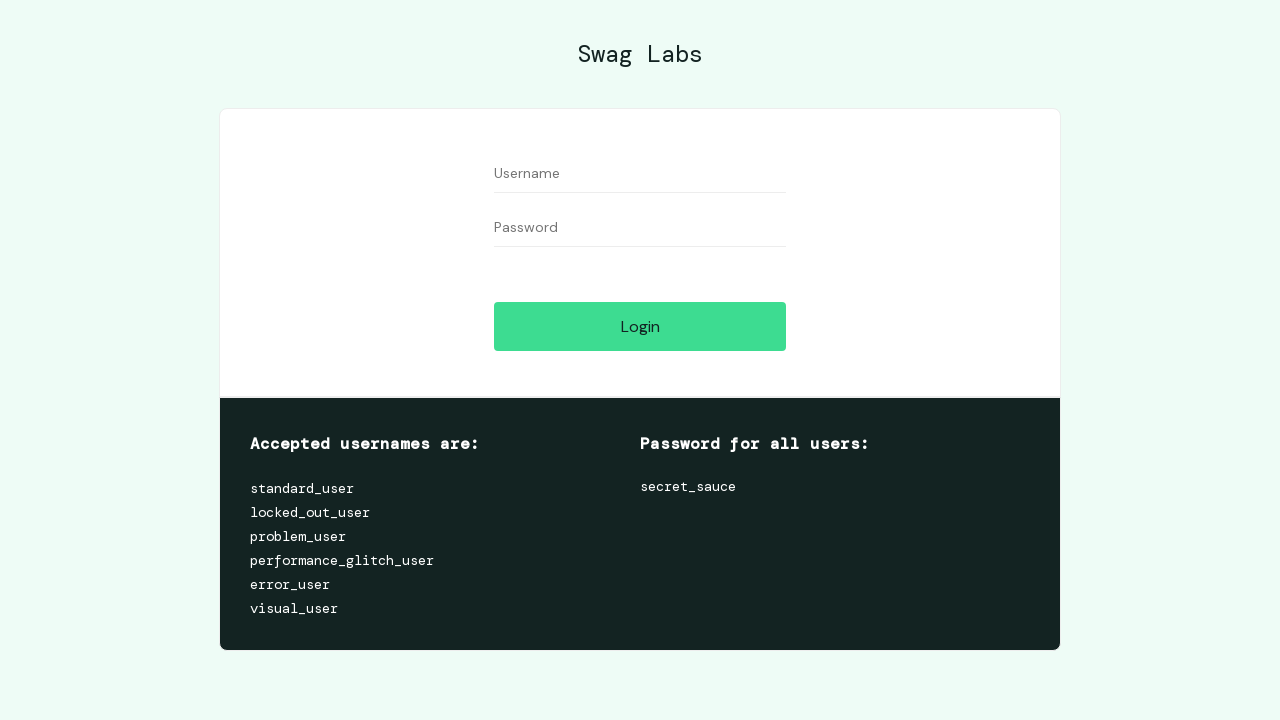

Filled username field with 'standard_user' on #user-name
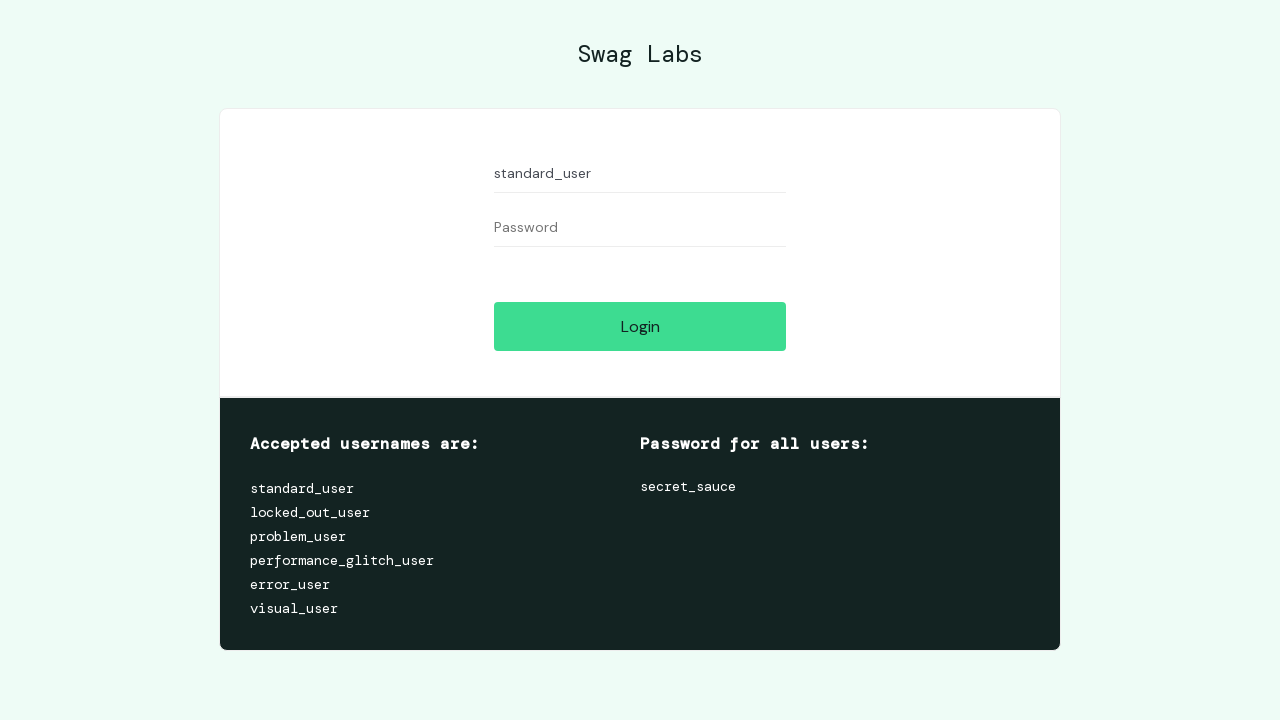

Filled password field with 'secret_sauce' on input[name='password']
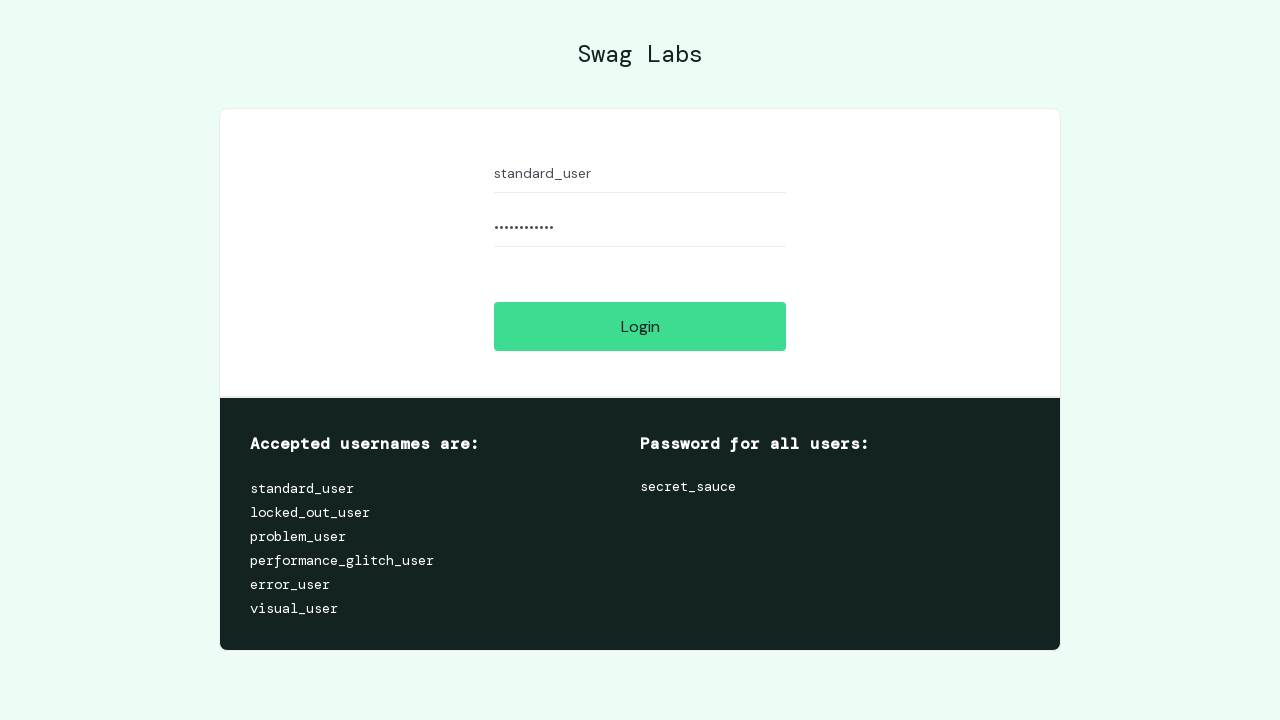

Clicked login button at (640, 326) on #login-button
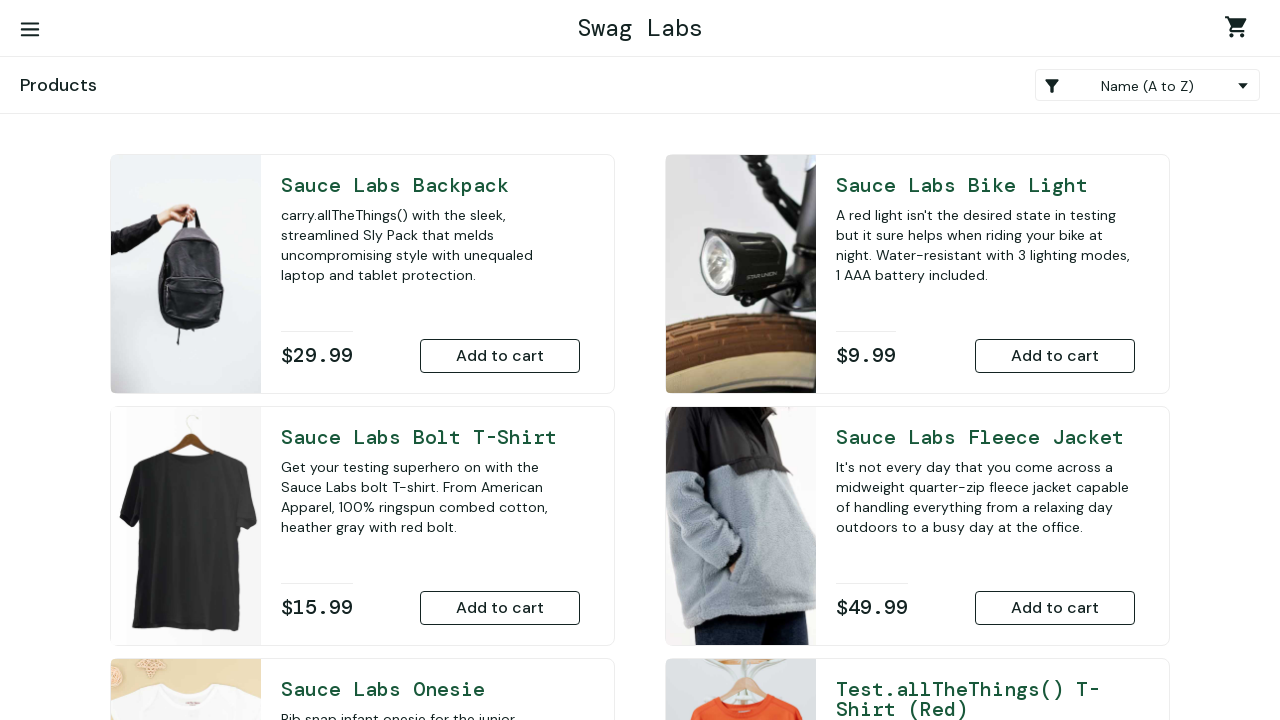

Inventory page loaded successfully
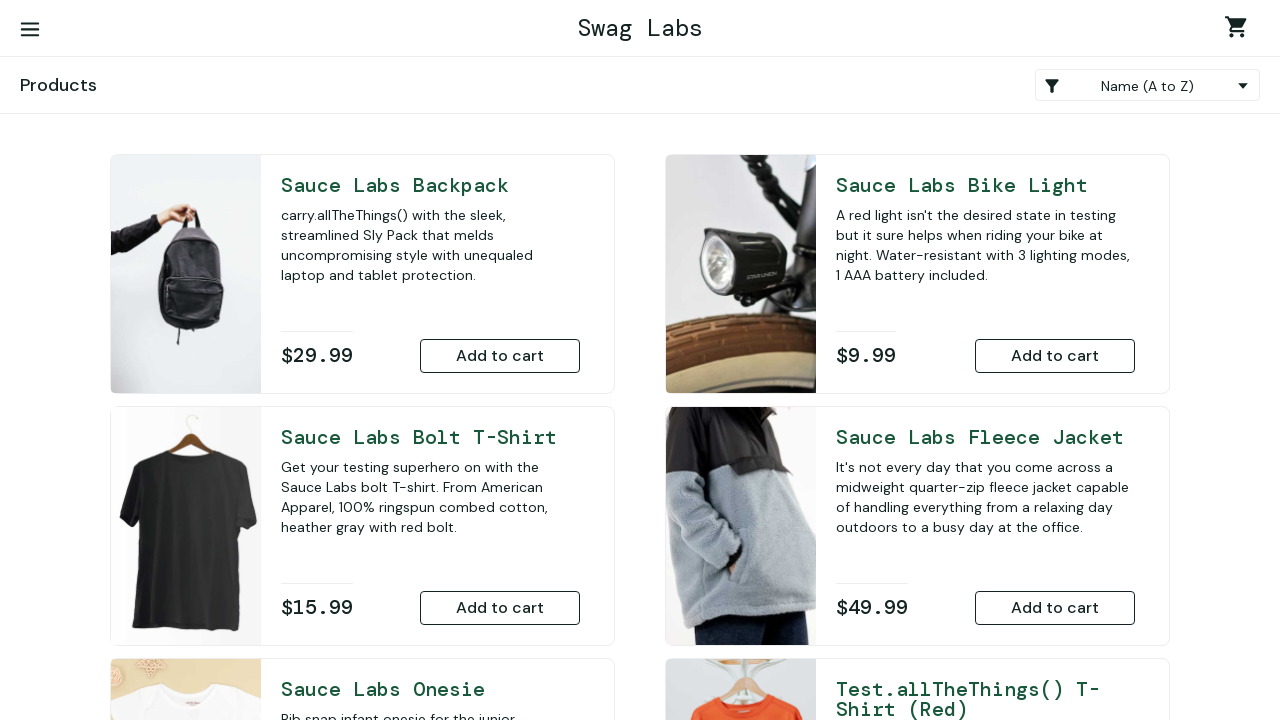

Clicked 'Add to Cart' button for Sauce Labs Backpack at (500, 356) on button[data-test='add-to-cart-sauce-labs-backpack']
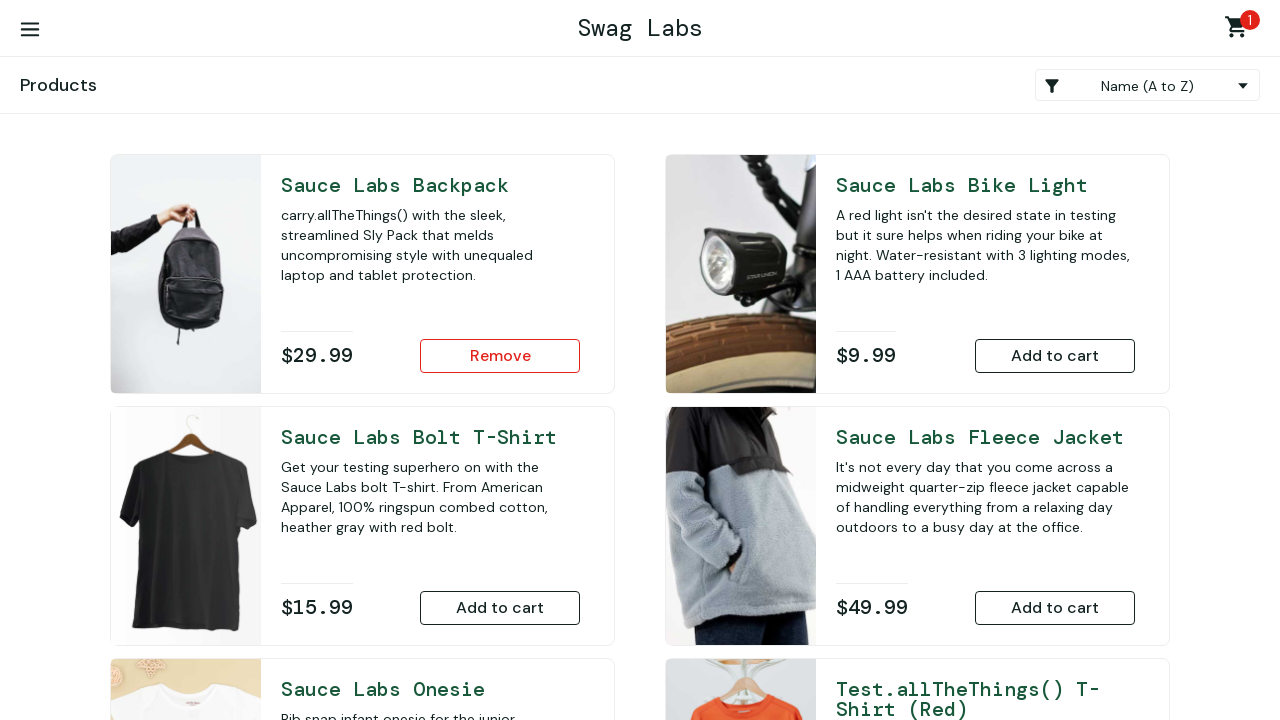

Located shopping cart badge element
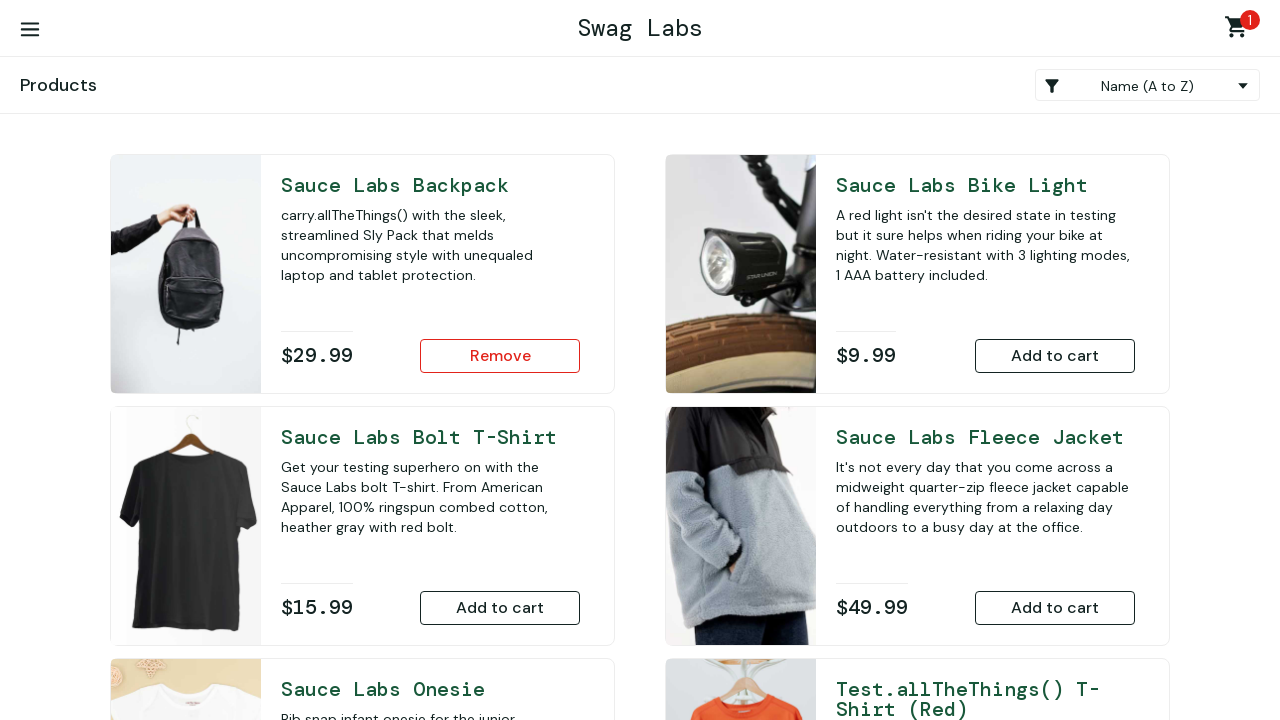

Verified cart badge shows 1 product
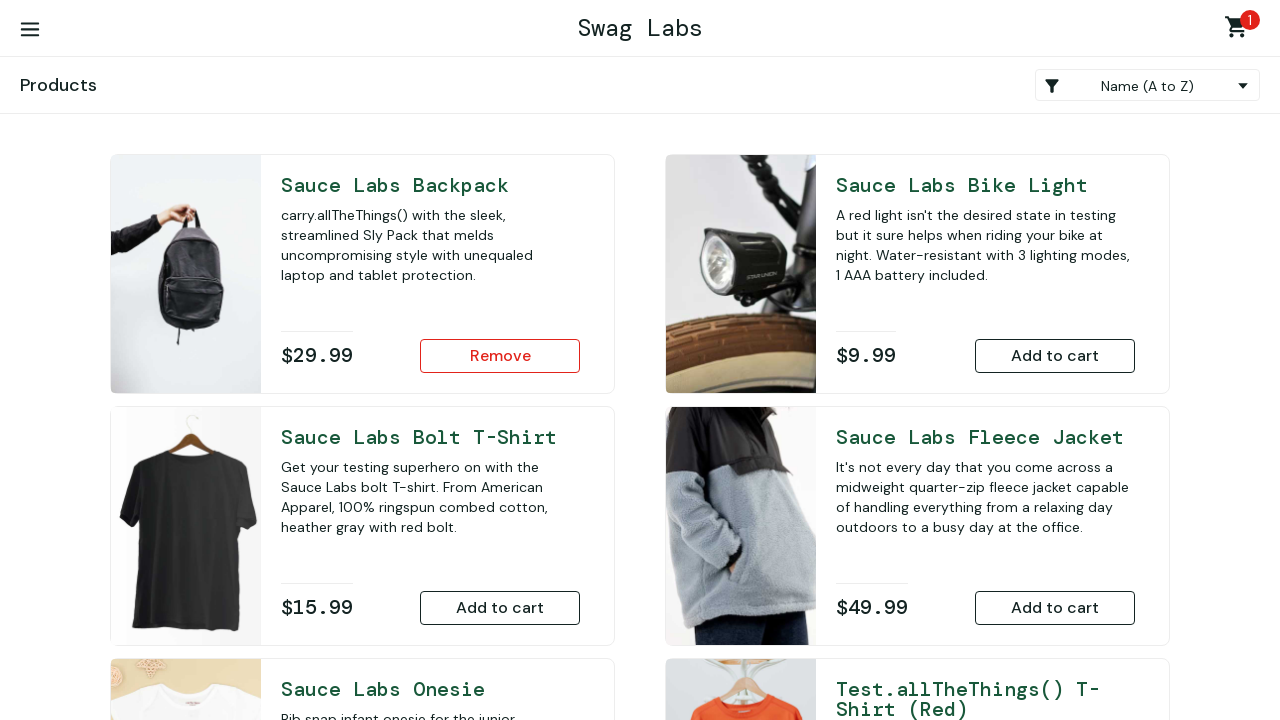

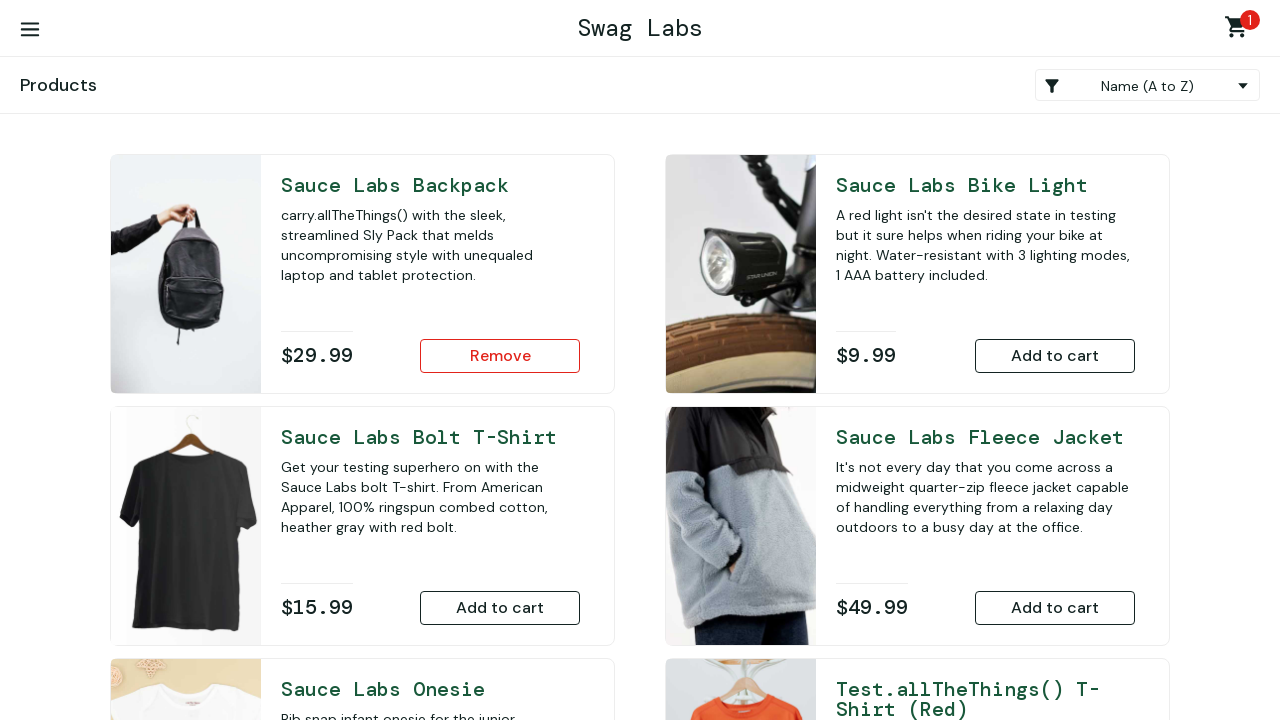